Tests error message display when attempting to login with empty credentials

Starting URL: https://www.saucedemo.com/v1/

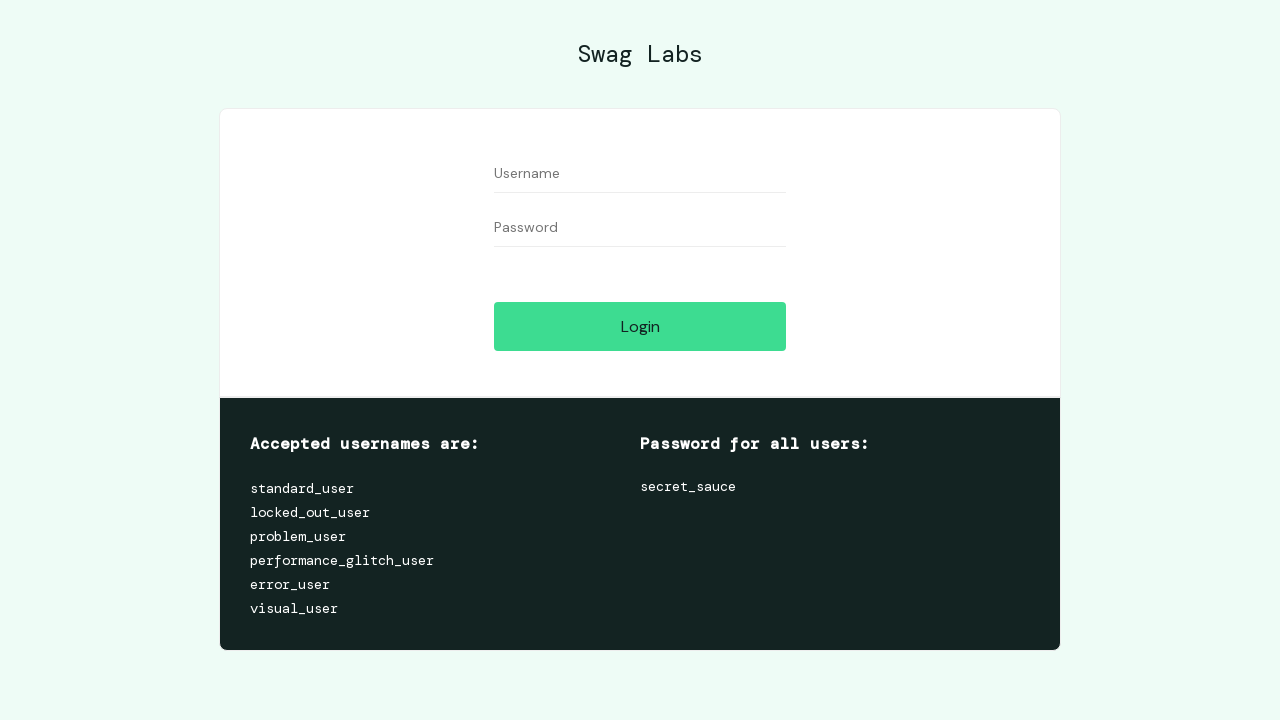

Left username field empty on #user-name
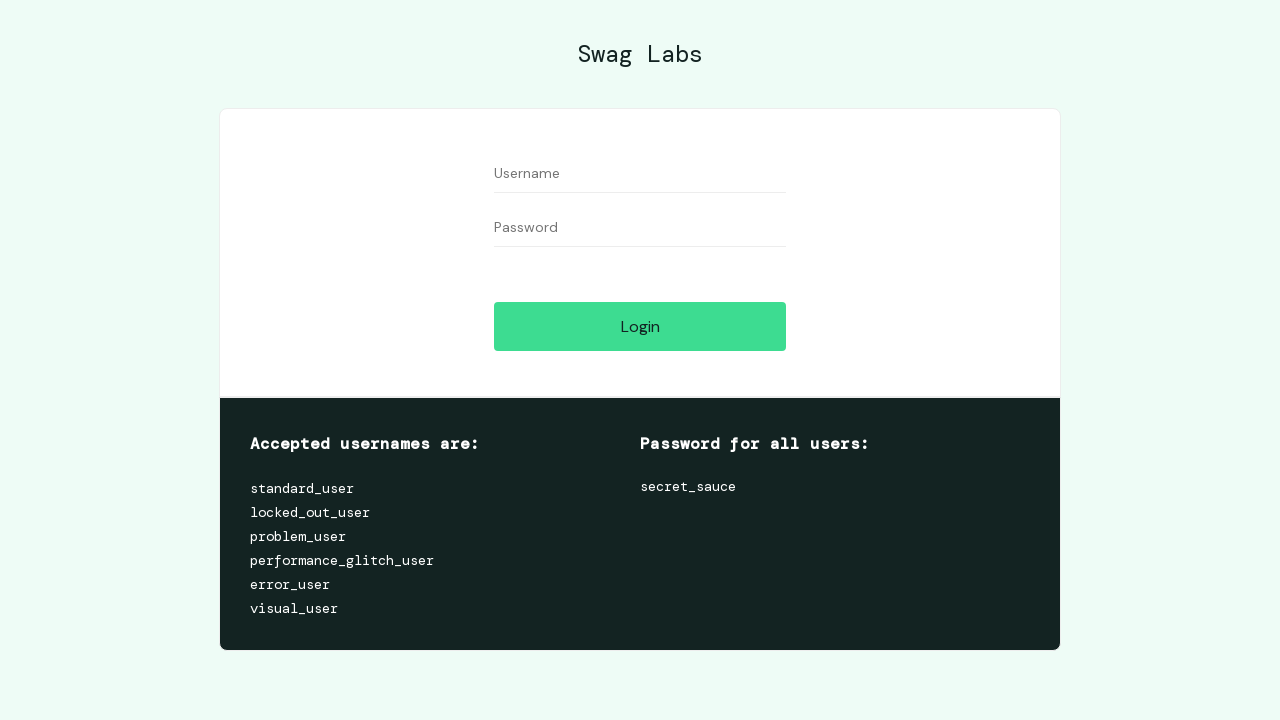

Left password field empty on #password
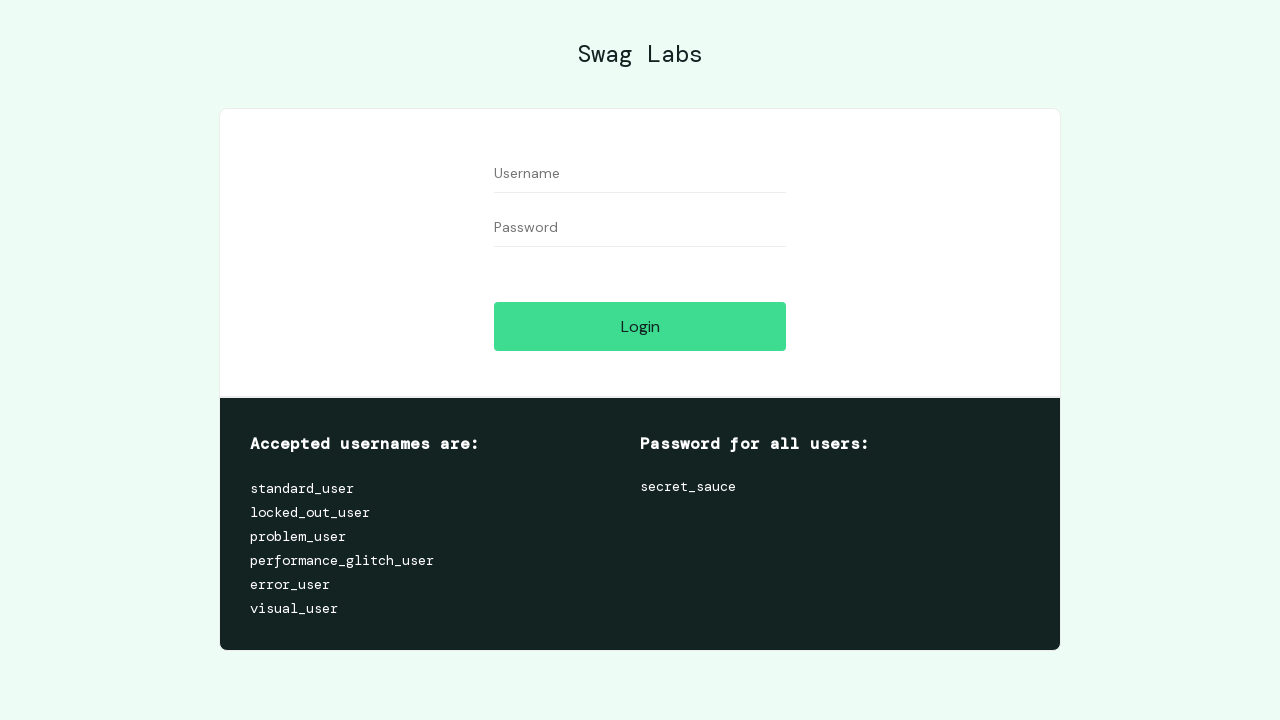

Clicked login button with empty credentials at (640, 326) on #login-button
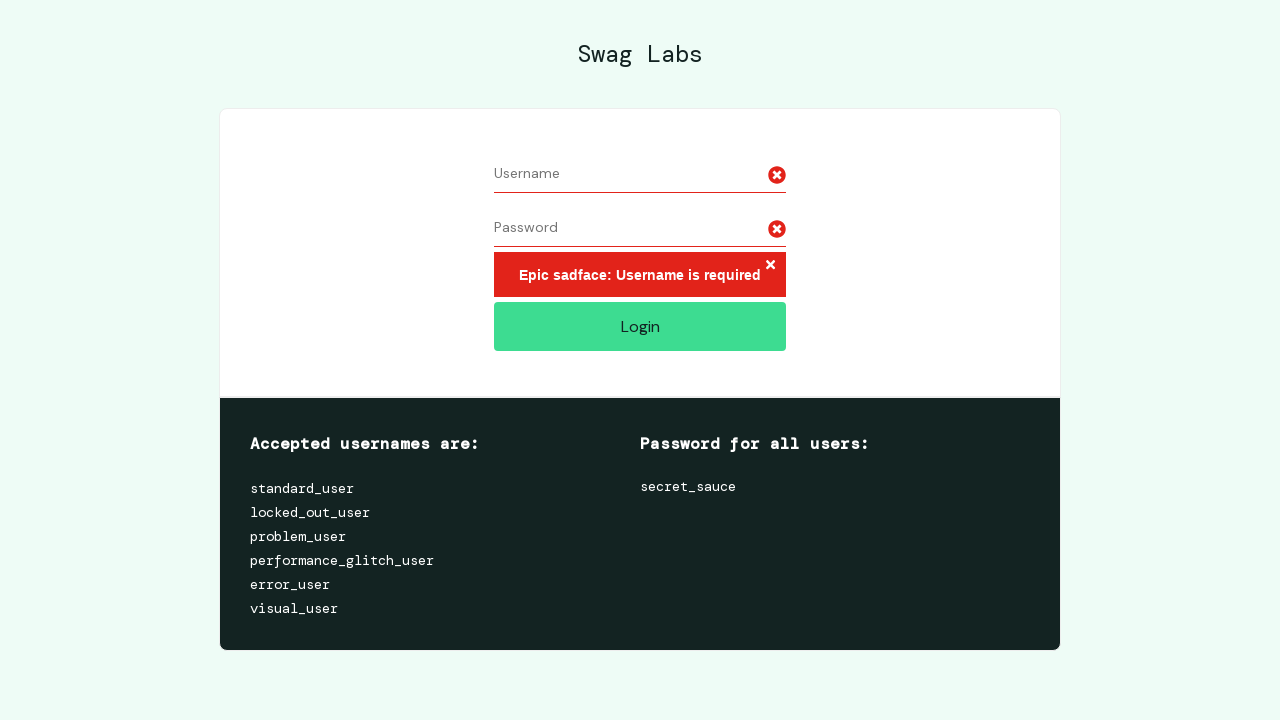

Located error message element
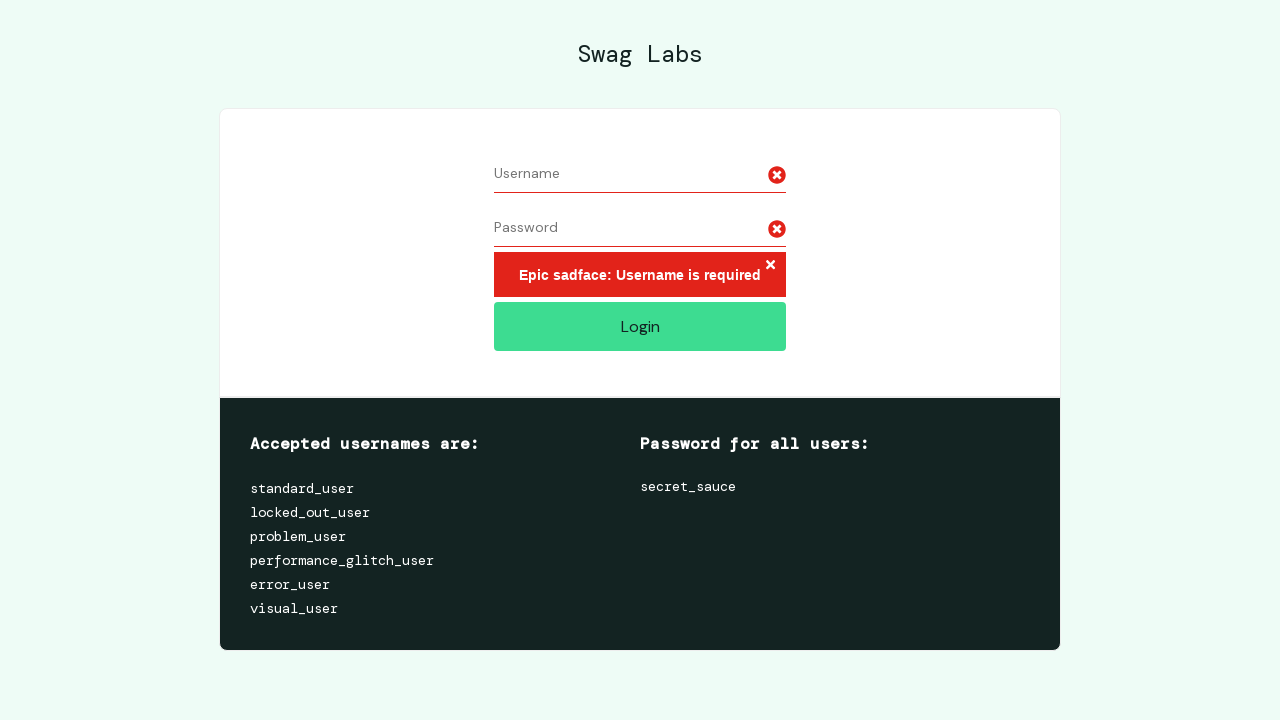

Retrieved error message text content
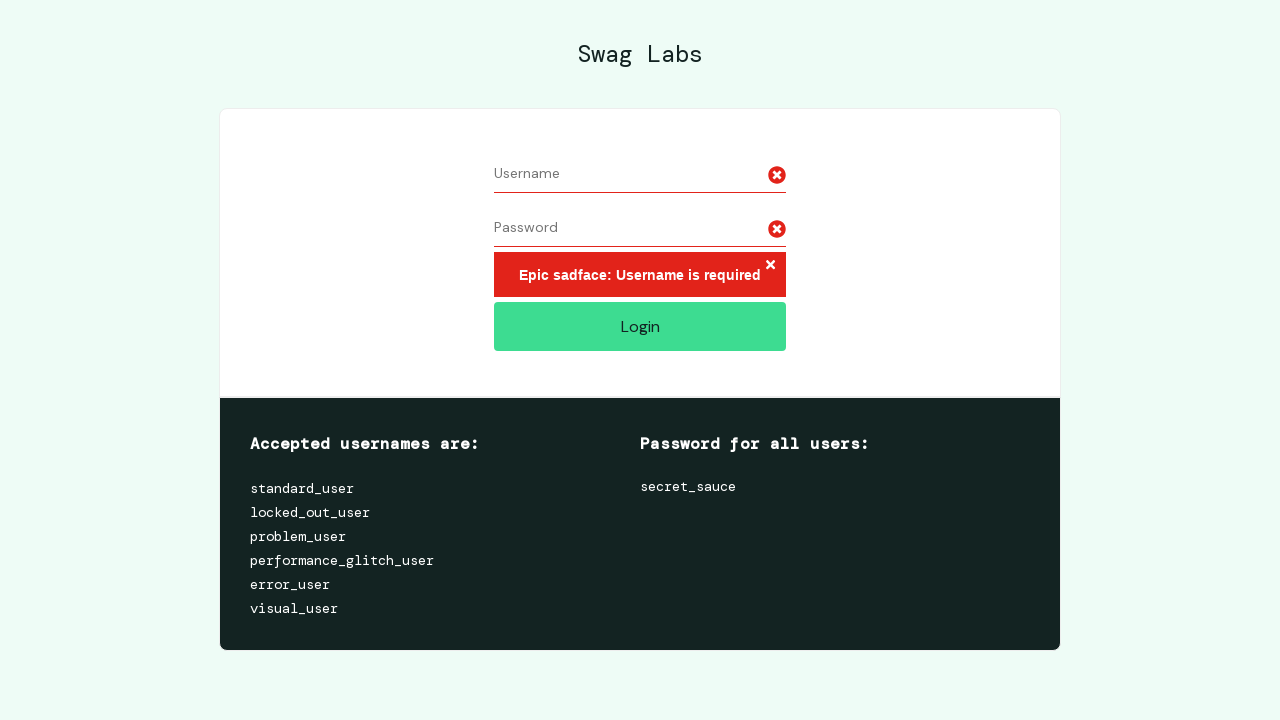

Verified error message contains 'Username is required'
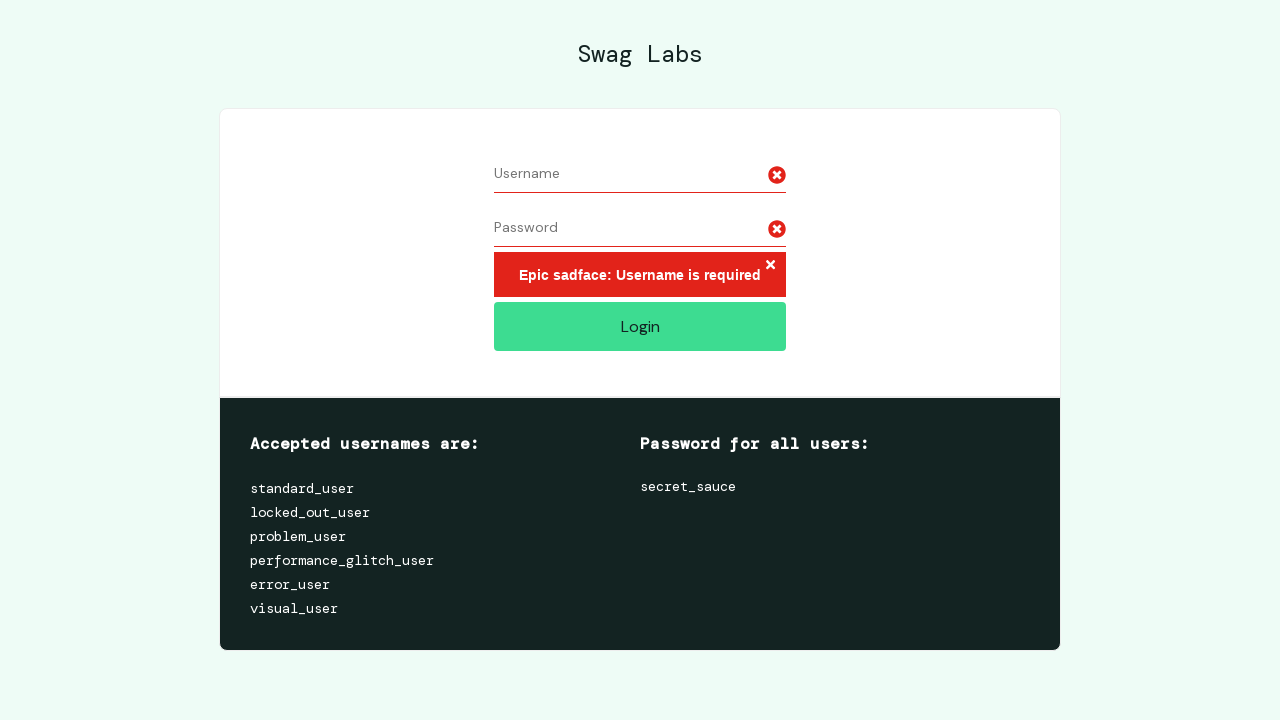

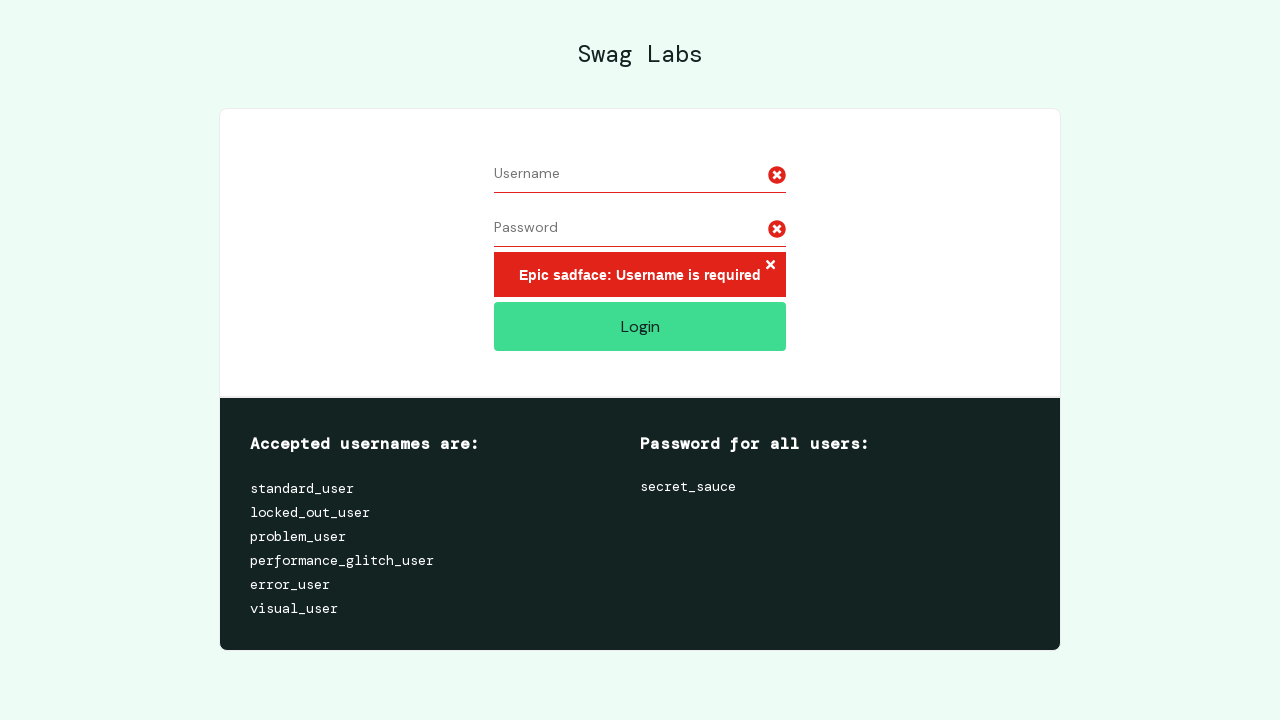